Tests JavaScript confirmation alert handling by clicking a button to trigger a confirmation dialog, accepting it, and verifying the result message on the page.

Starting URL: http://the-internet.herokuapp.com/javascript_alerts

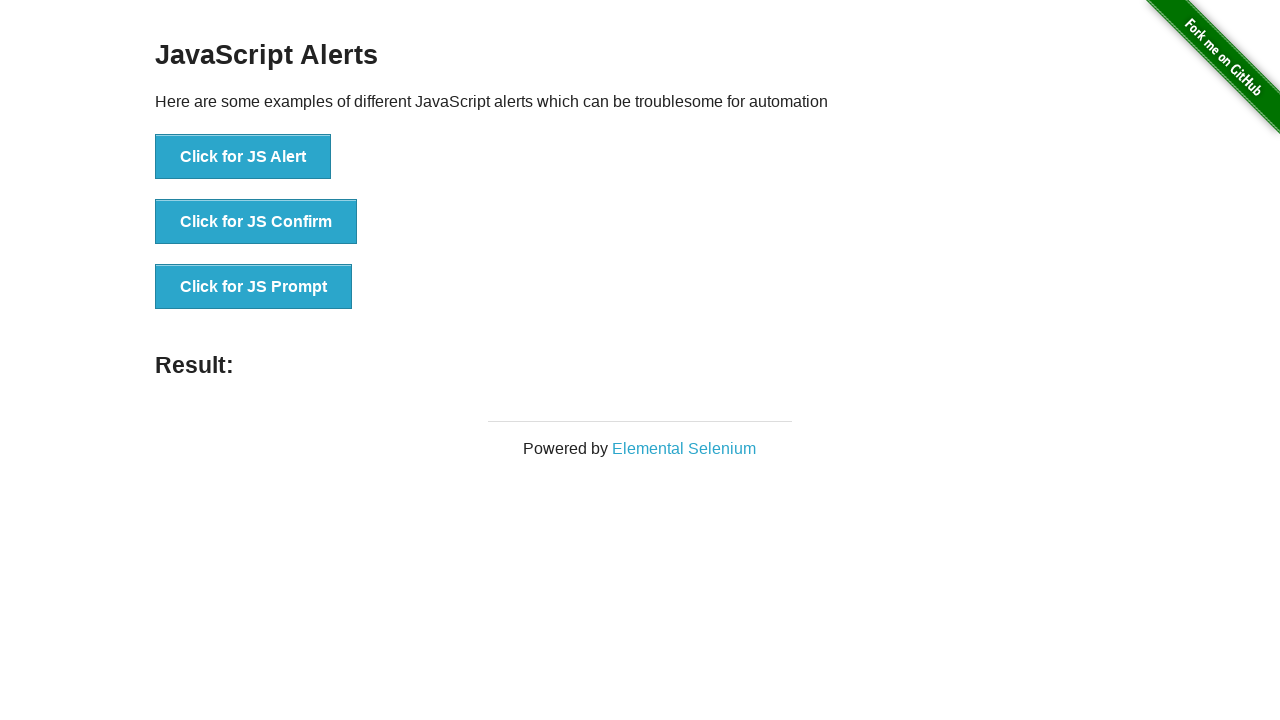

Clicked the second button to trigger JavaScript confirmation alert at (256, 222) on button >> nth=1
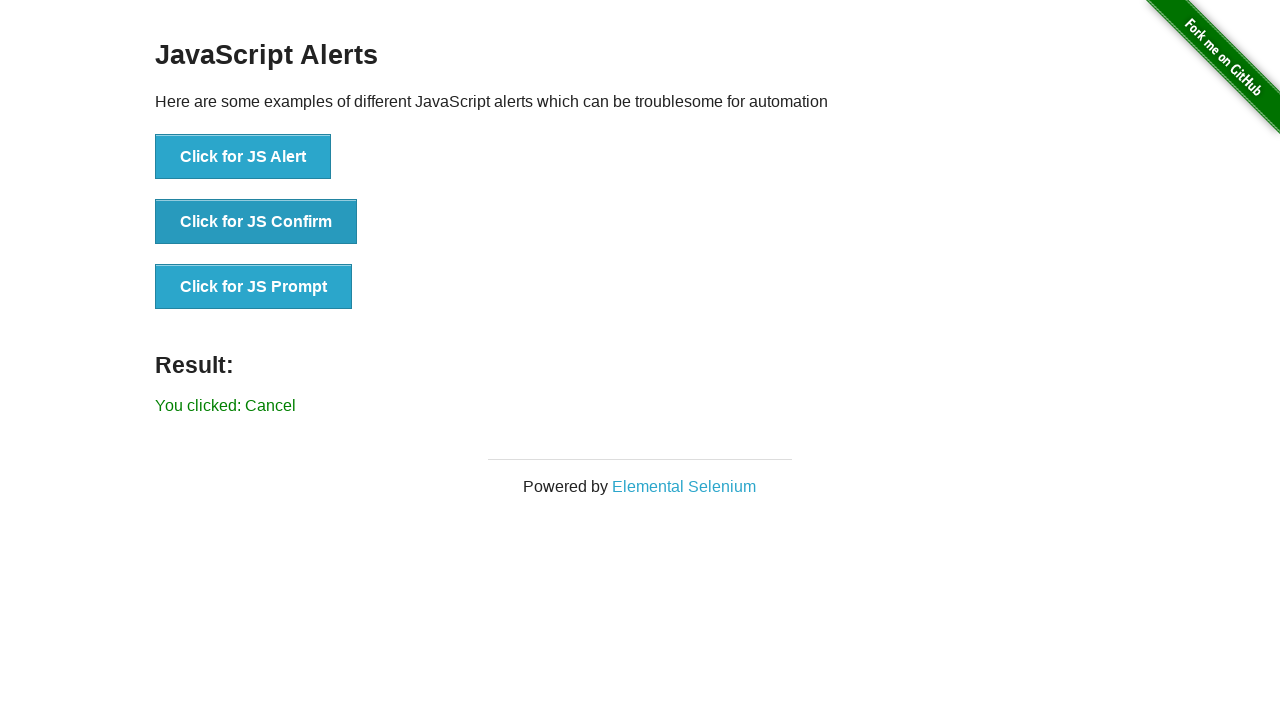

Set up dialog handler to accept confirmation alerts
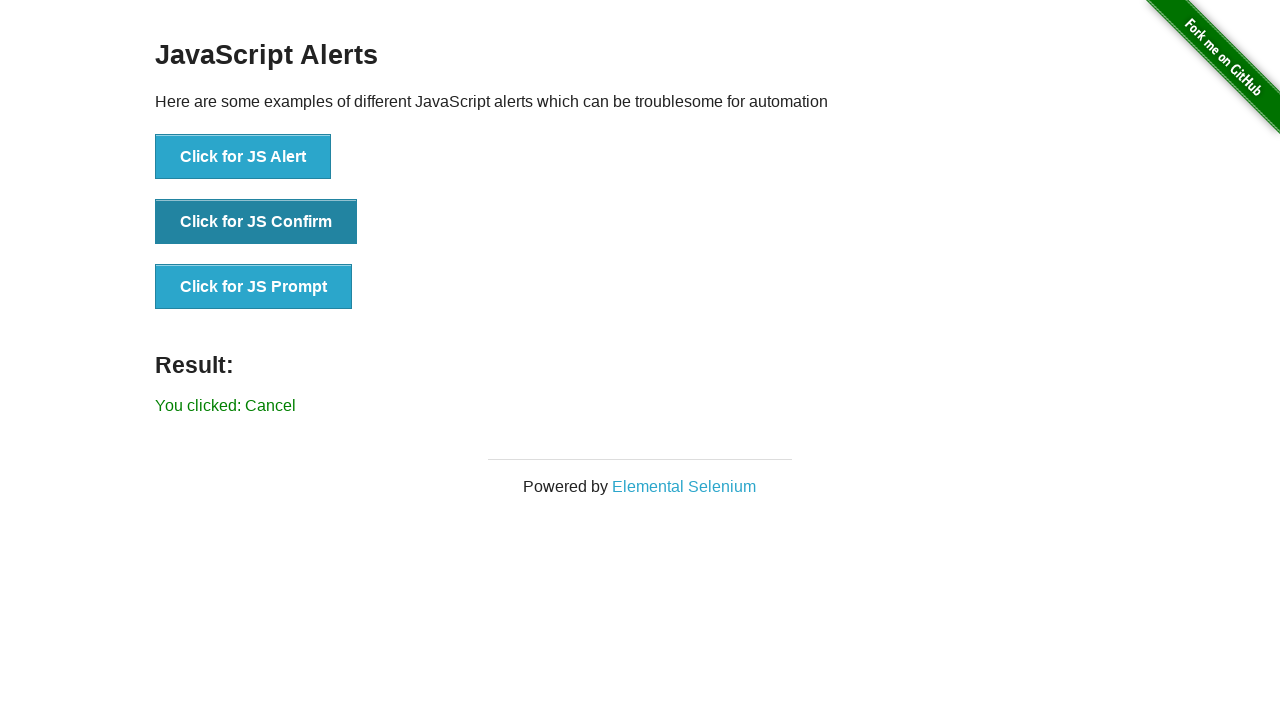

Configured dialog handler function
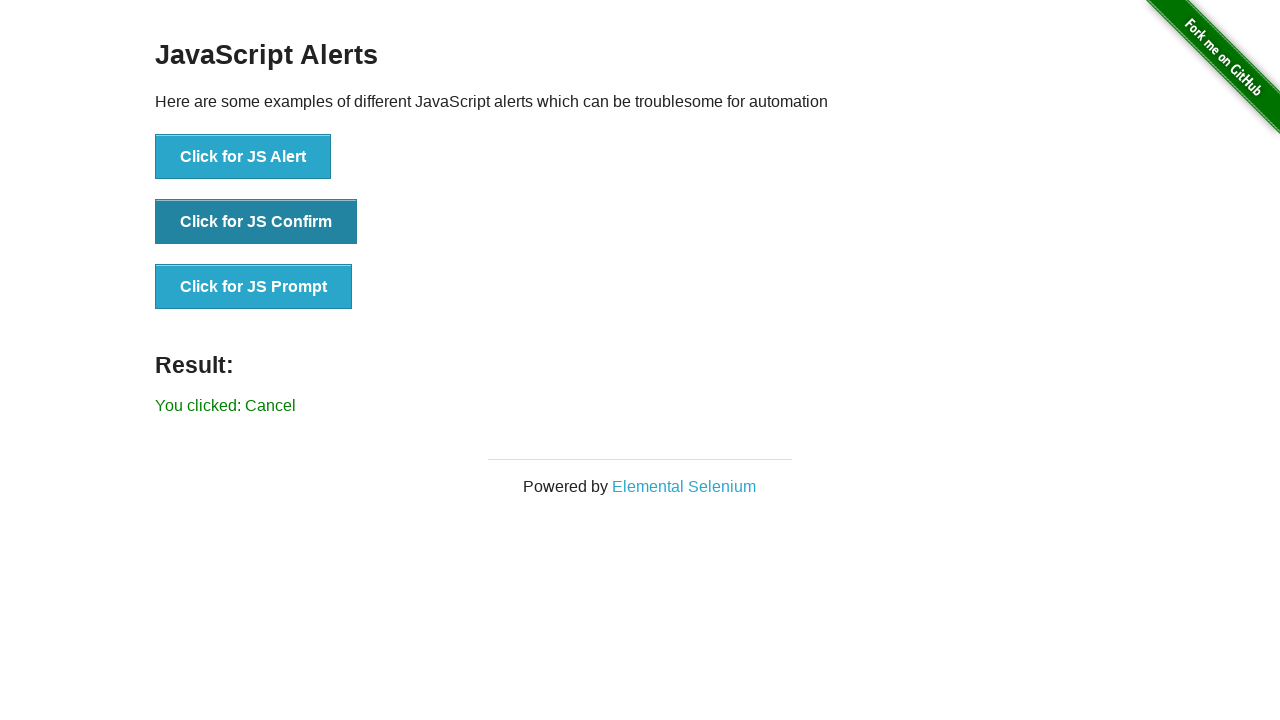

Clicked the second button to trigger confirmation dialog at (256, 222) on button >> nth=1
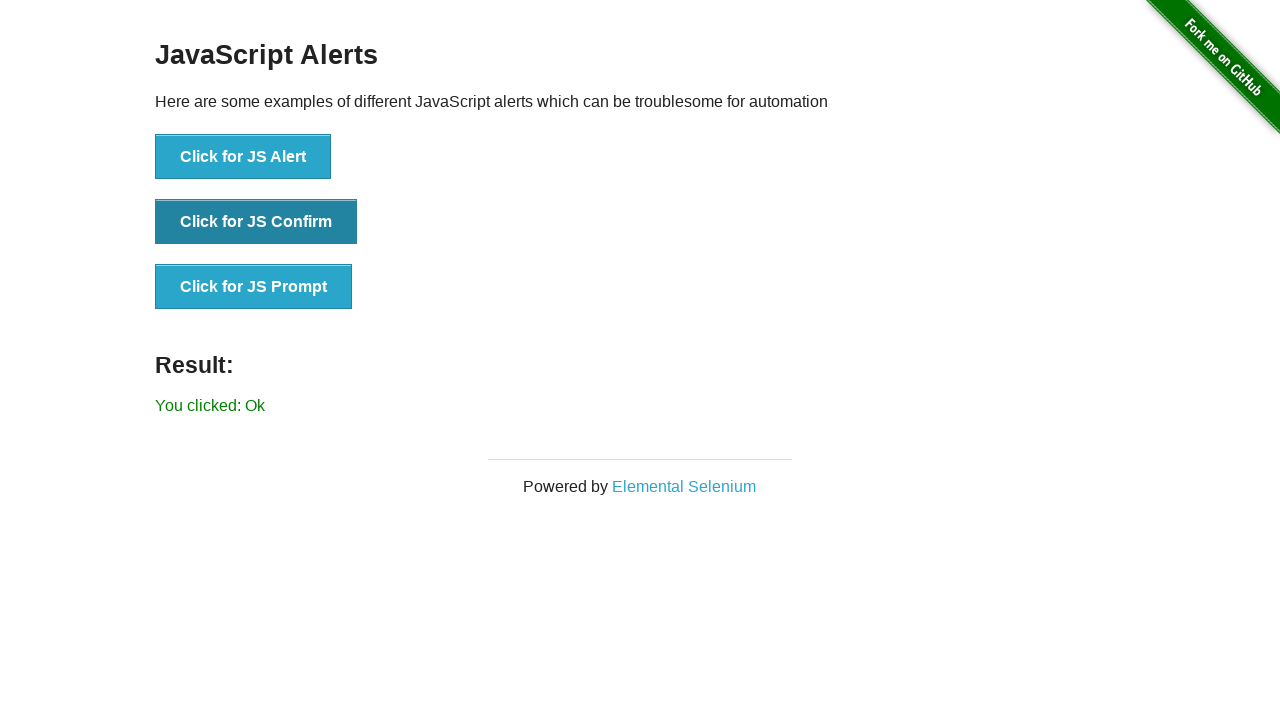

Result element appeared after accepting confirmation dialog
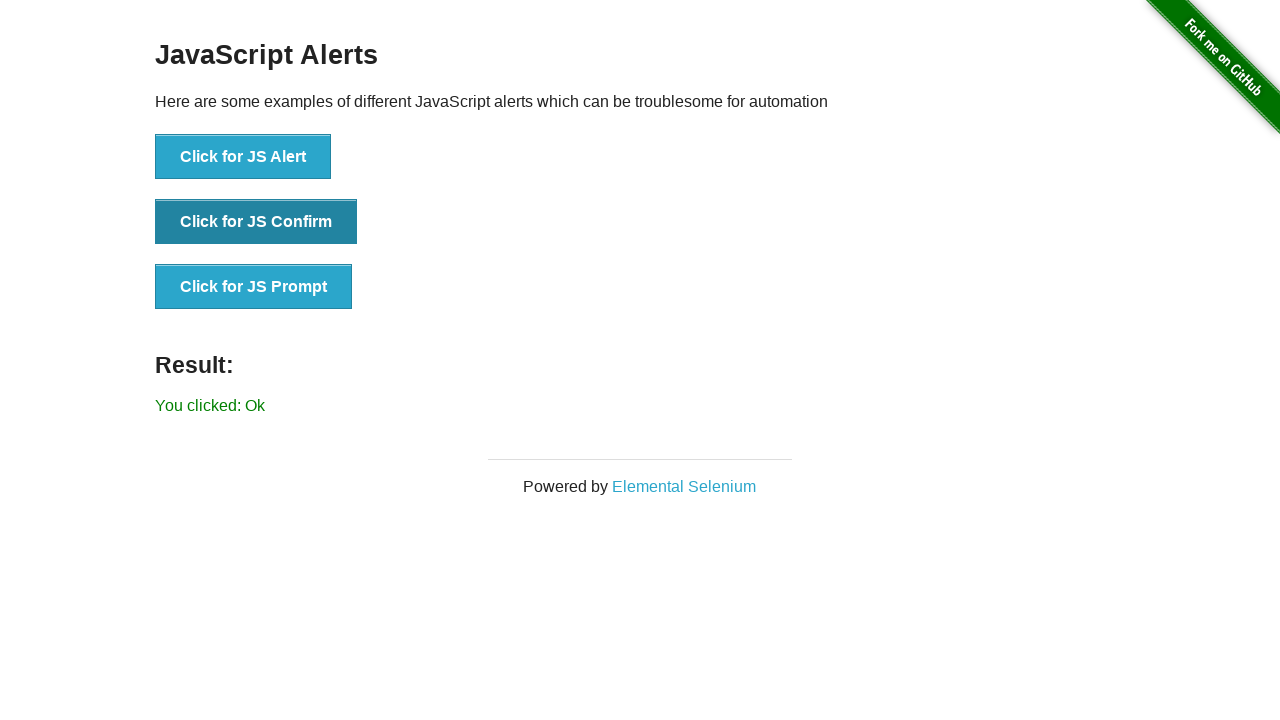

Retrieved result text: 'You clicked: Ok'
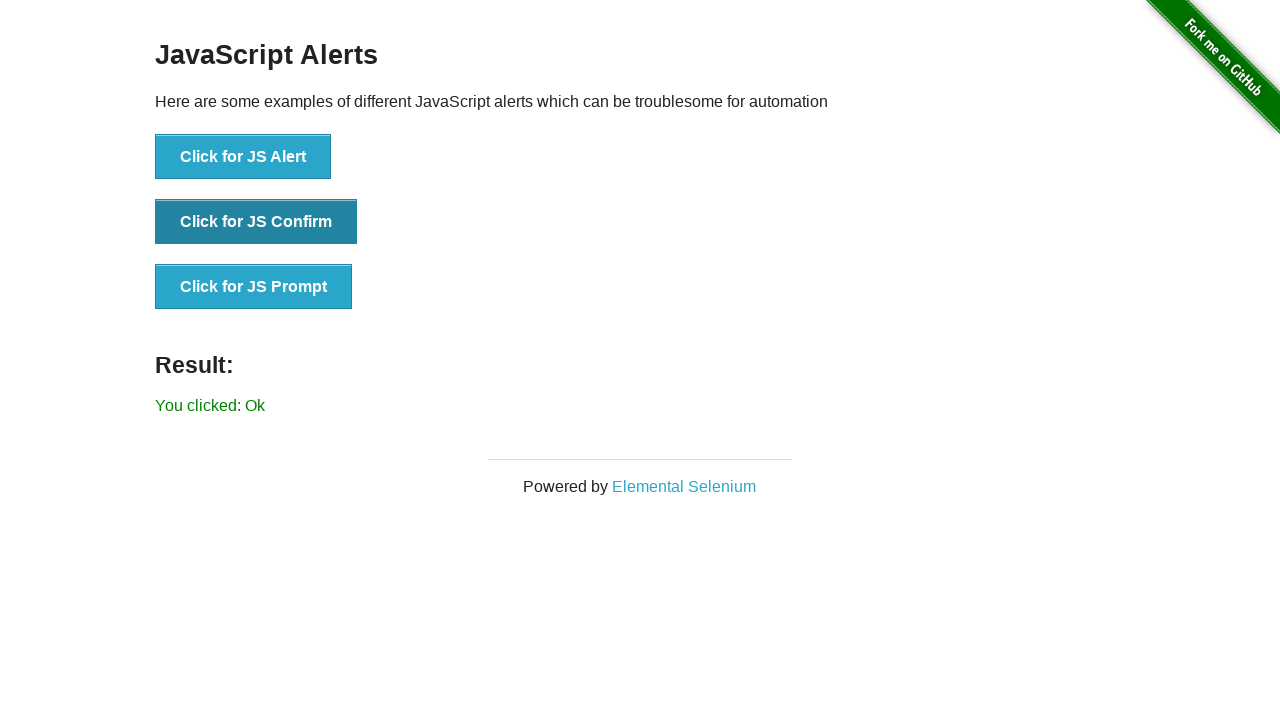

Verified result text matches expected 'You clicked: Ok'
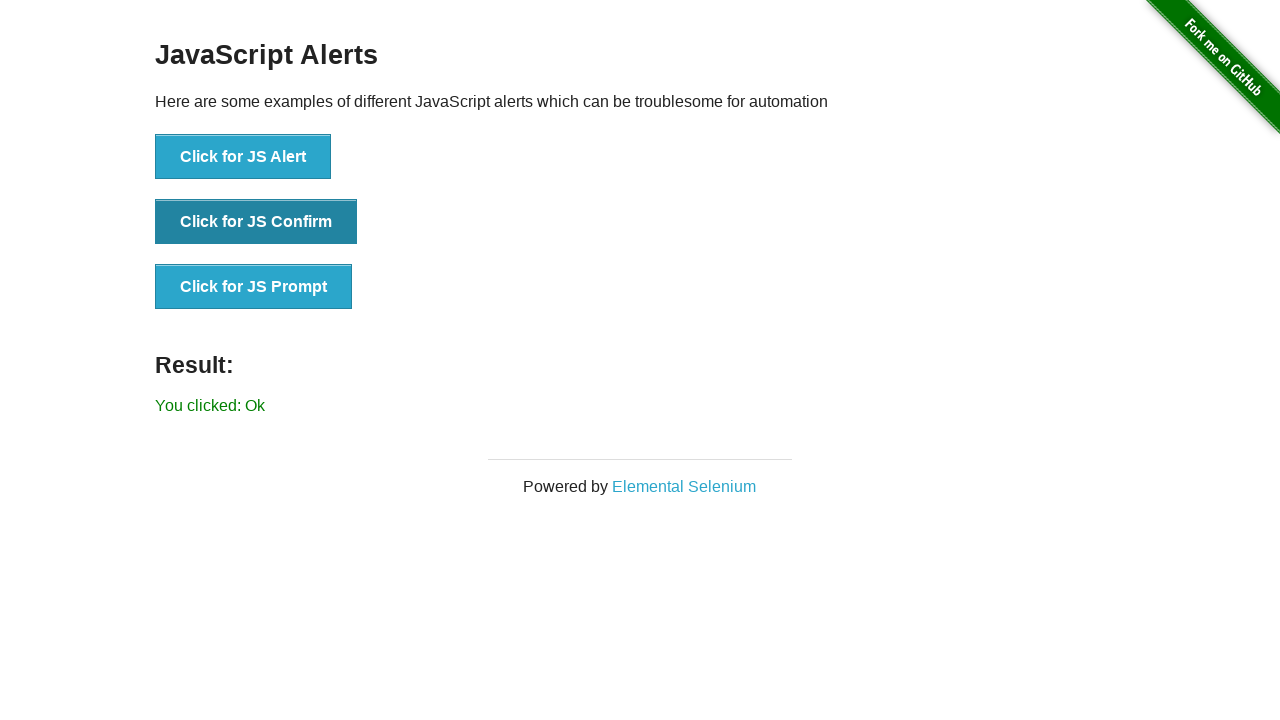

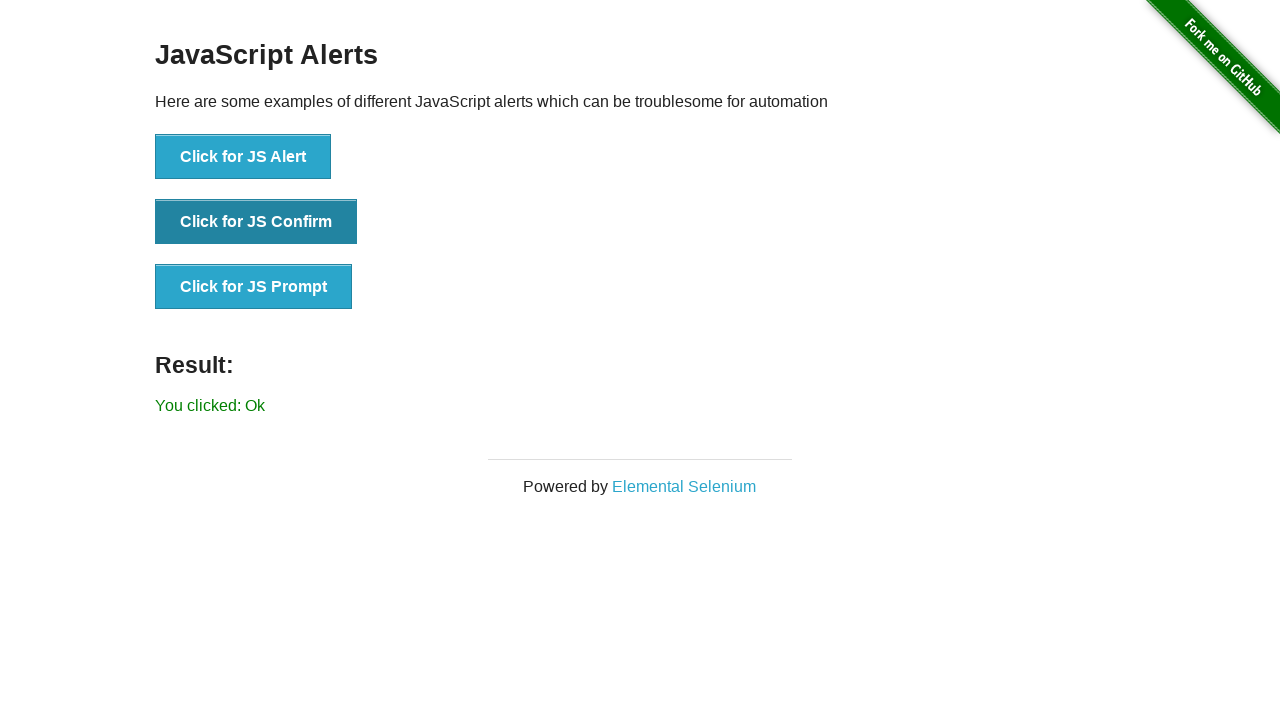